Tests filling the 'Full Name' text field with a name and verifies the input value is correctly stored in the field.

Starting URL: https://demoqa.com/text-box

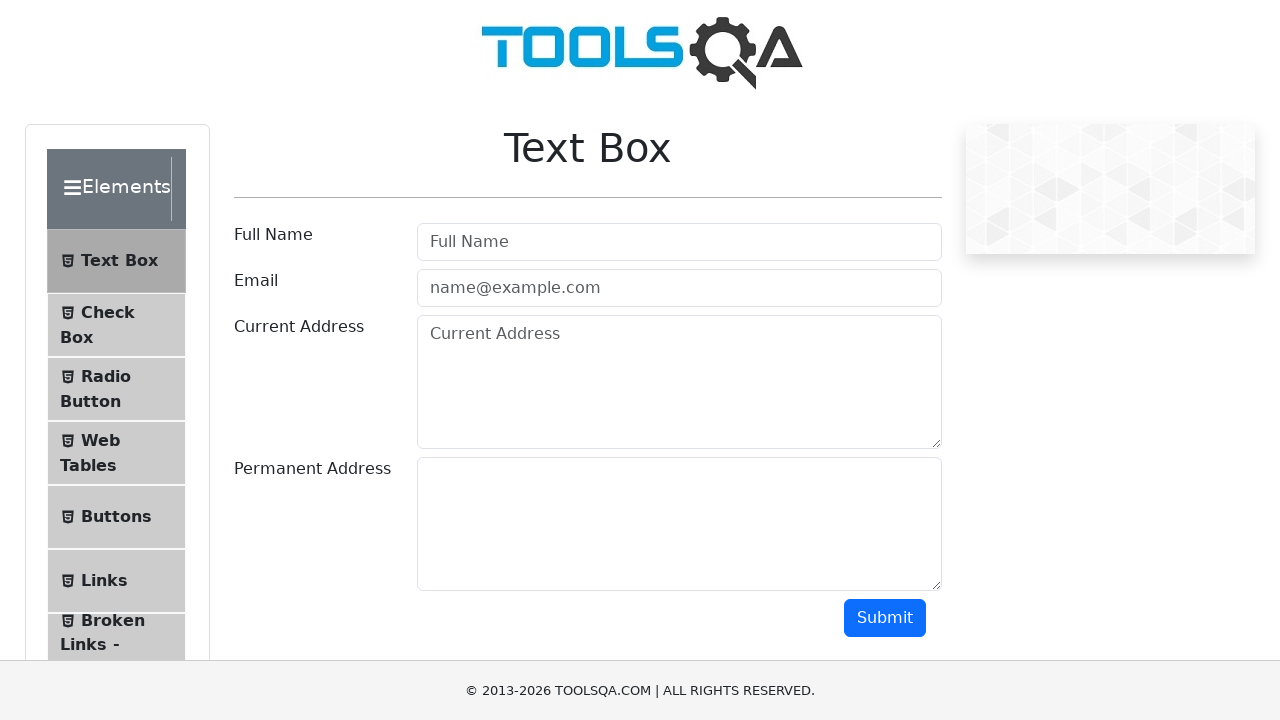

Filled Full Name field with 'Braian Ezequiel' on #userName
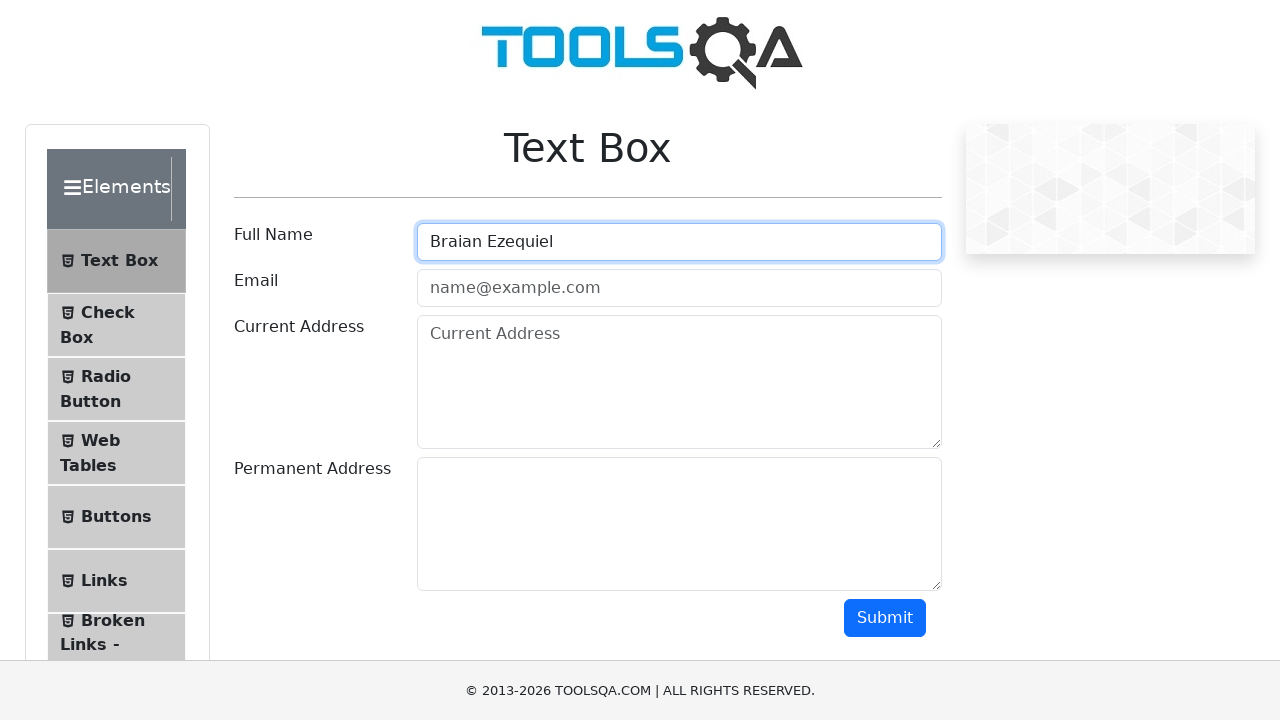

Retrieved Full Name field value
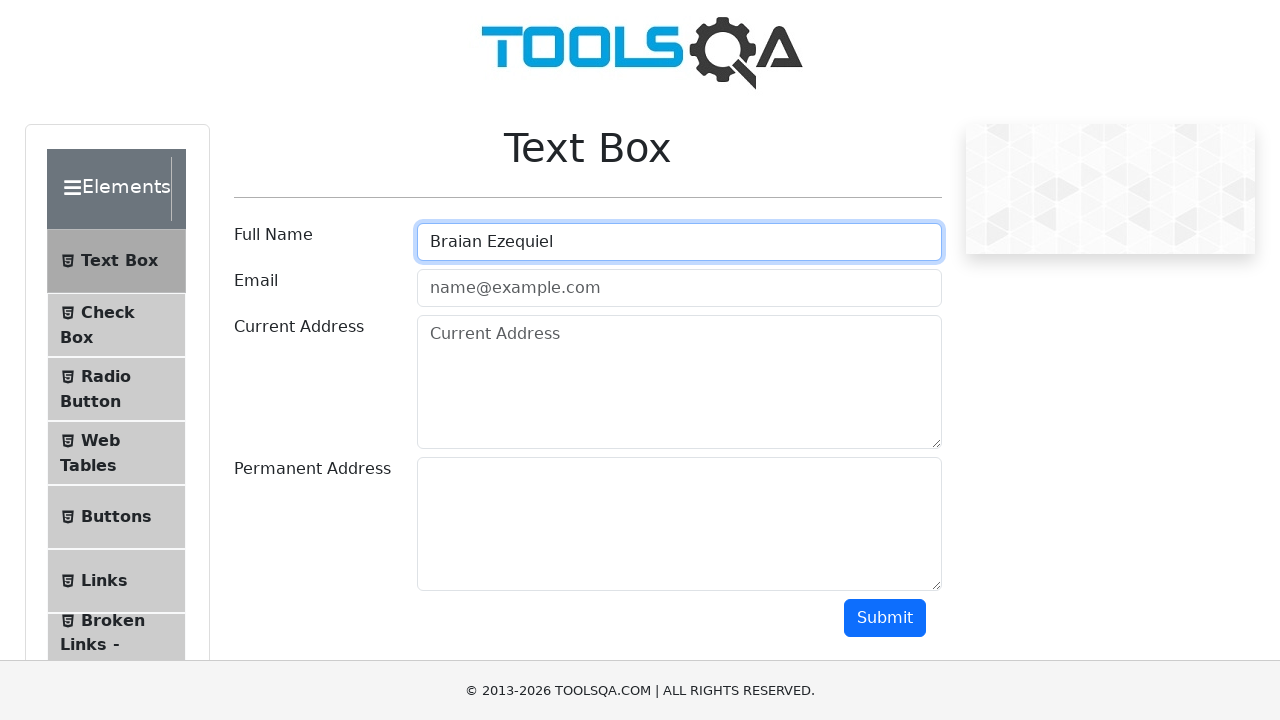

Verified Full Name field contains 'Braian Ezequiel'
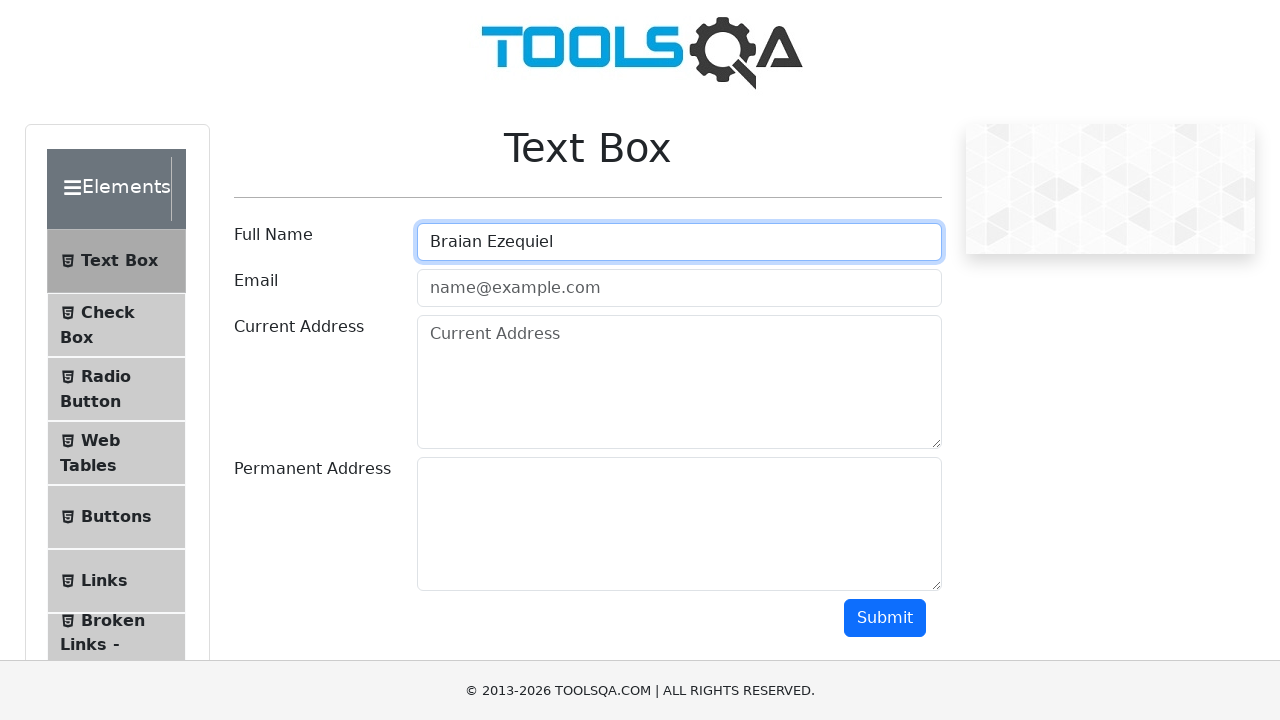

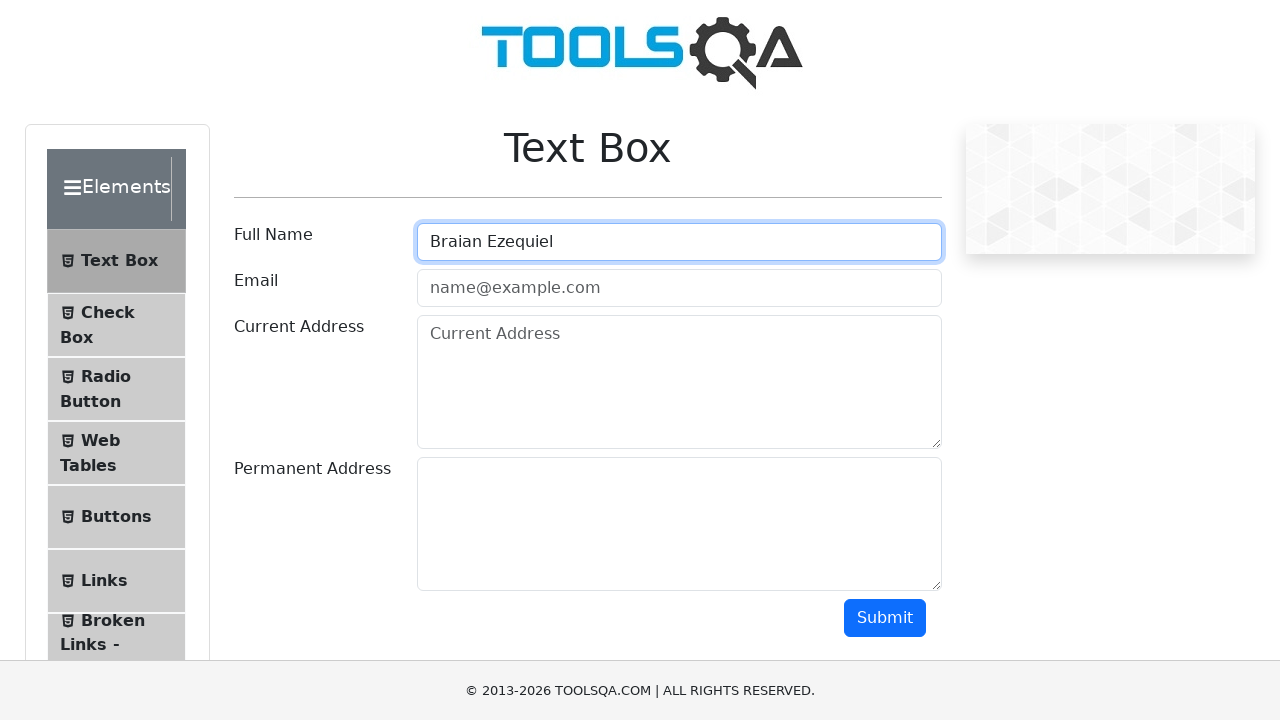